Tests login form validation by entering username, entering and then clearing password, clicking login, and verifying the "Password is required" error message appears

Starting URL: https://www.saucedemo.com/

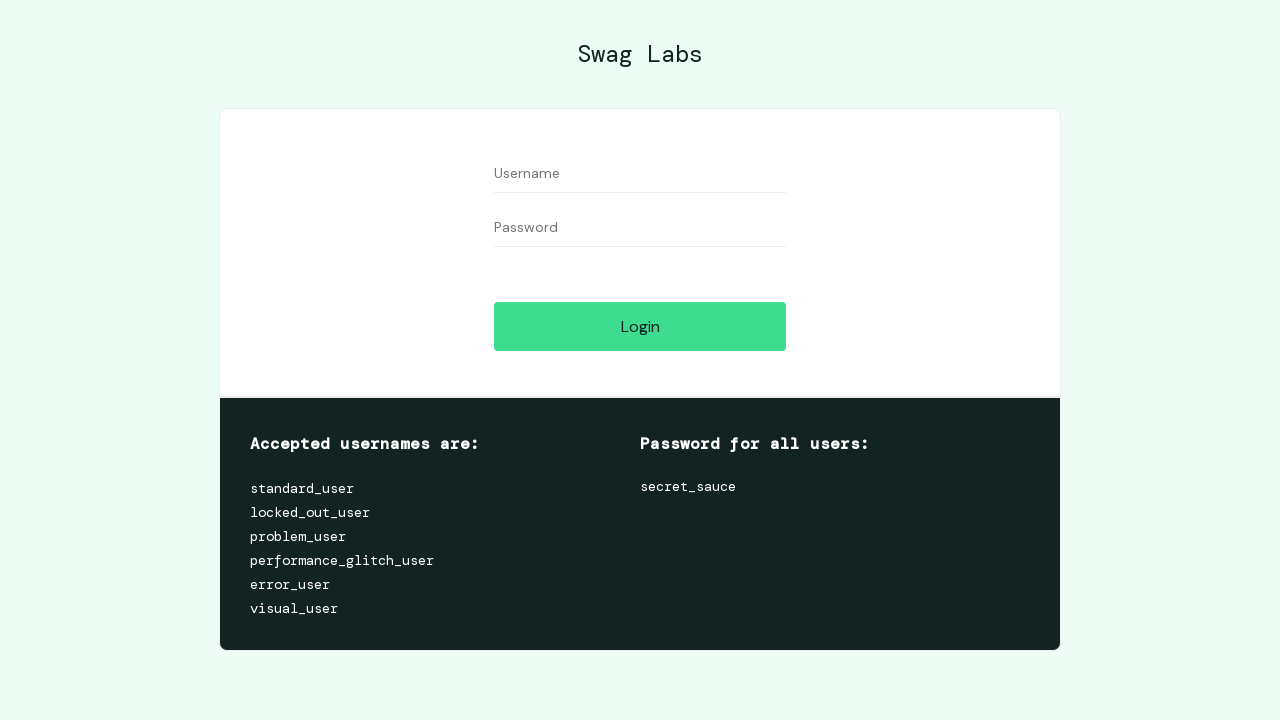

Filled username field with 'standard_user' on input[data-test='username']
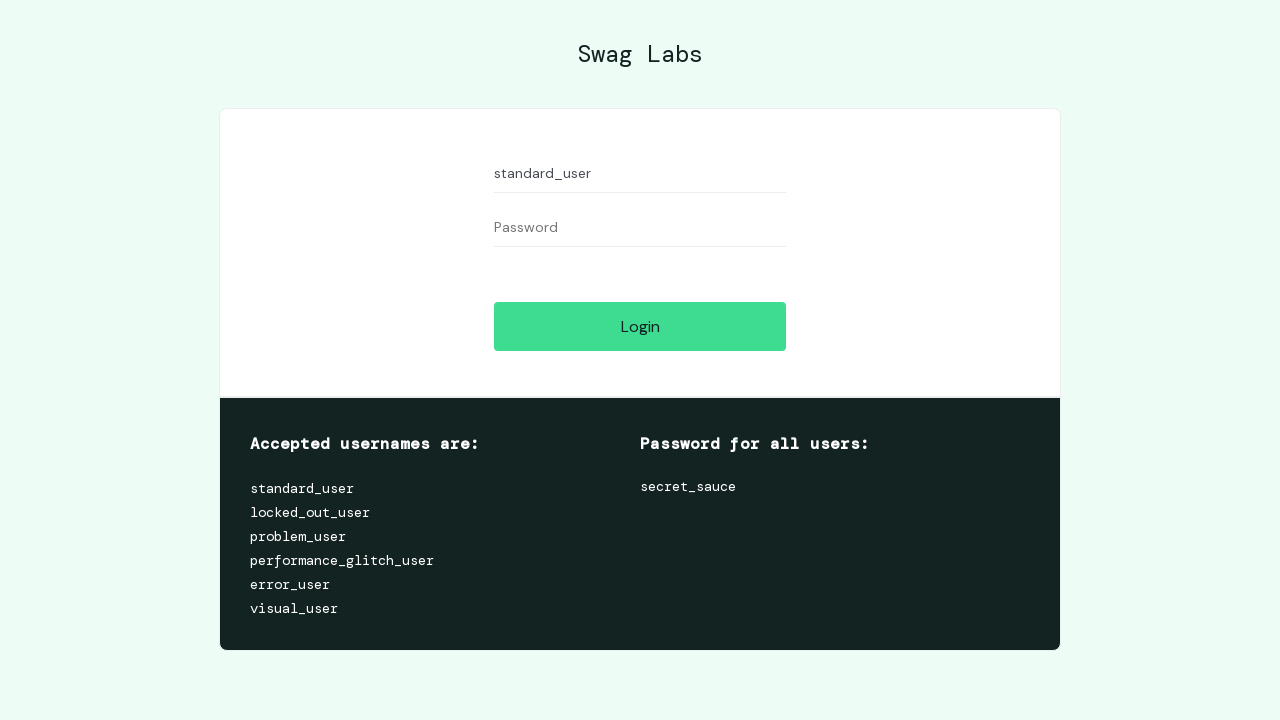

Filled password field with 'somepassword' on input[data-test='password']
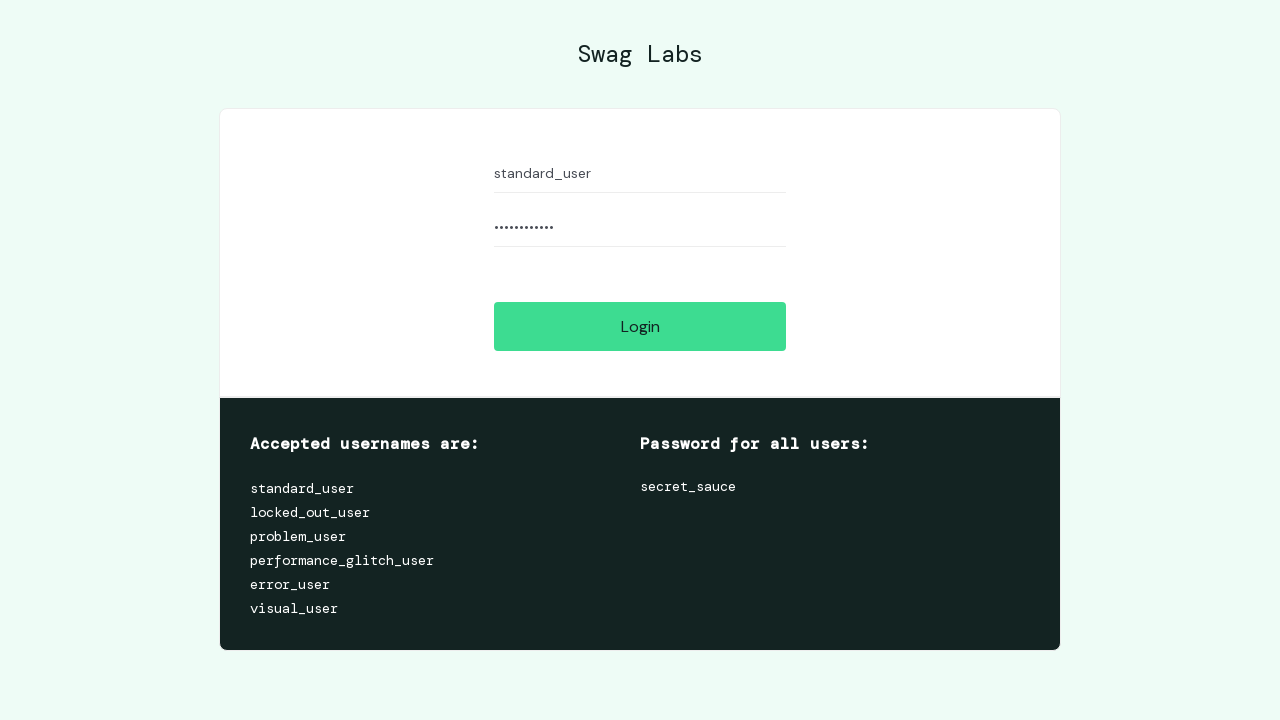

Cleared password field on input[data-test='password']
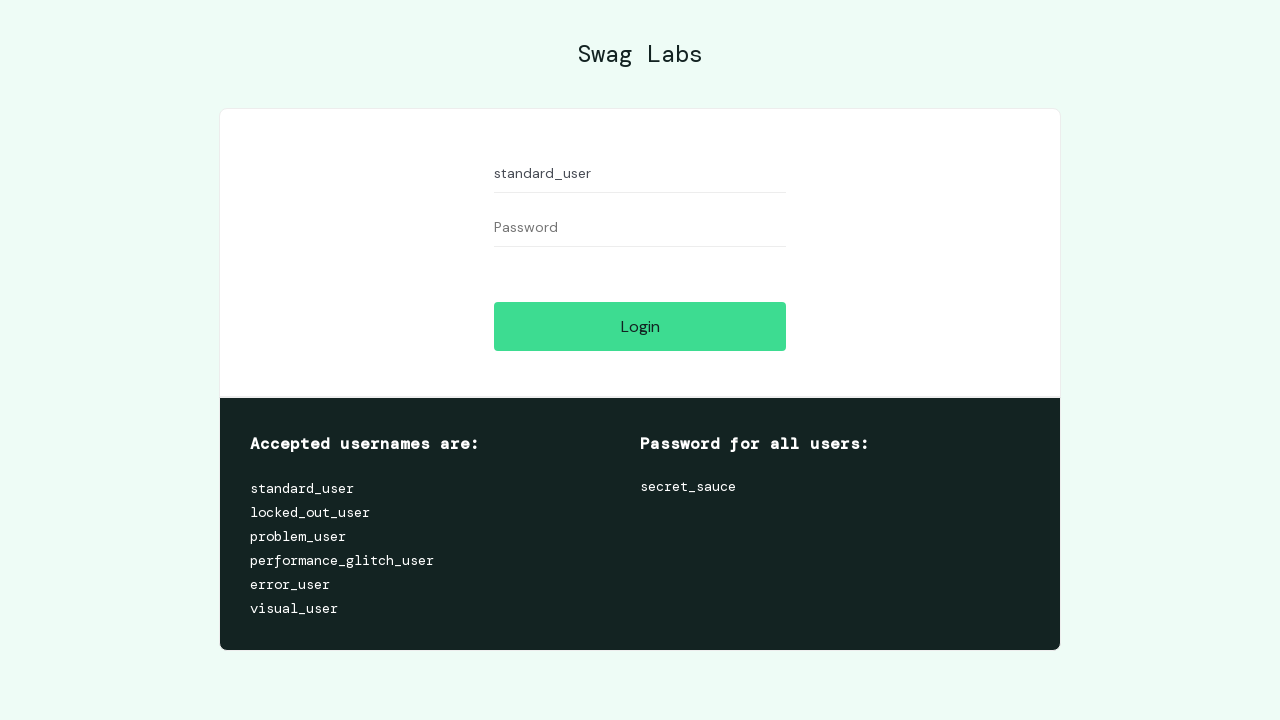

Clicked login button at (640, 326) on input[data-test='login-button']
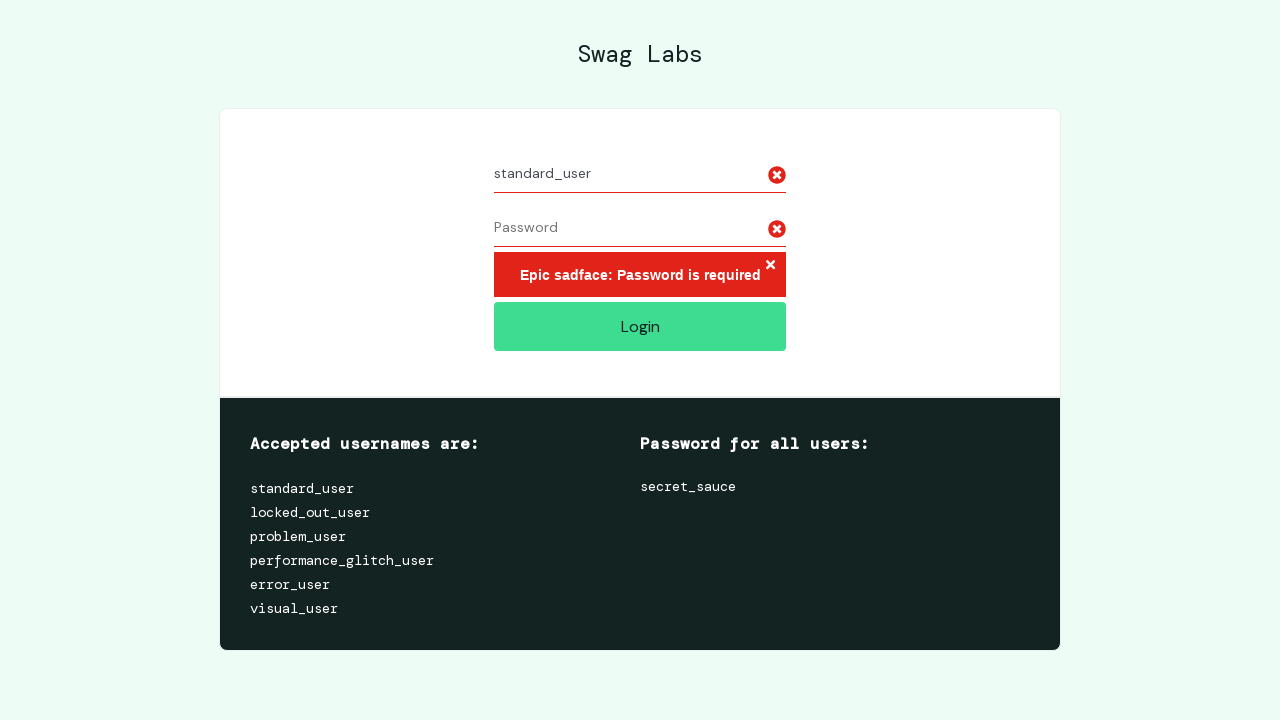

Verified 'Password is required' error message appears
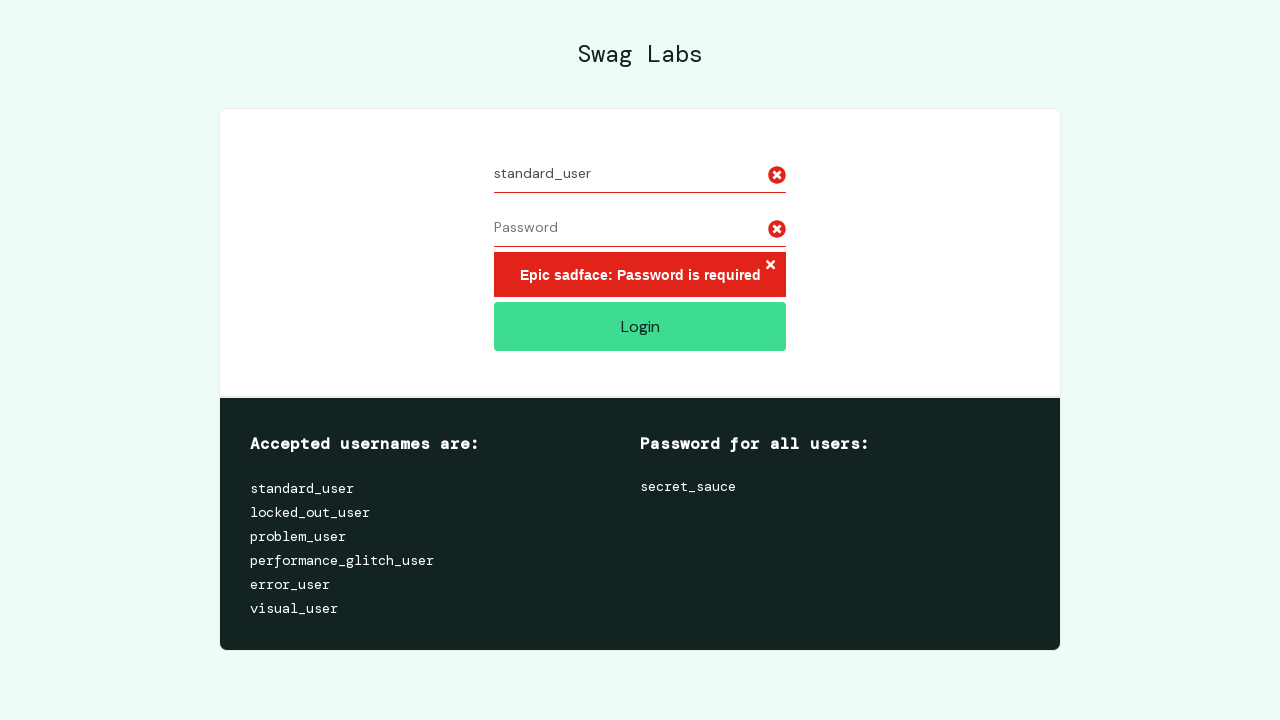

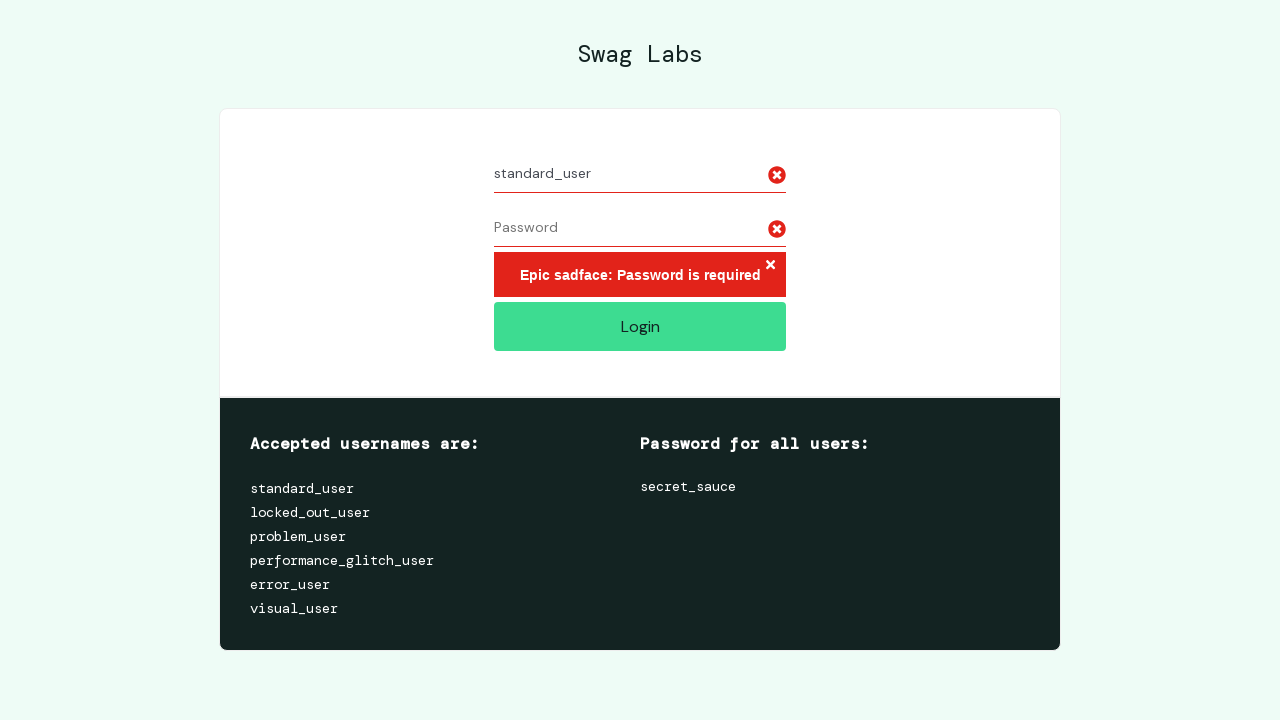